Tests checkbox interaction by clicking checkboxes and verifying their selected/unselected states toggle correctly

Starting URL: http://the-internet.herokuapp.com/checkboxes

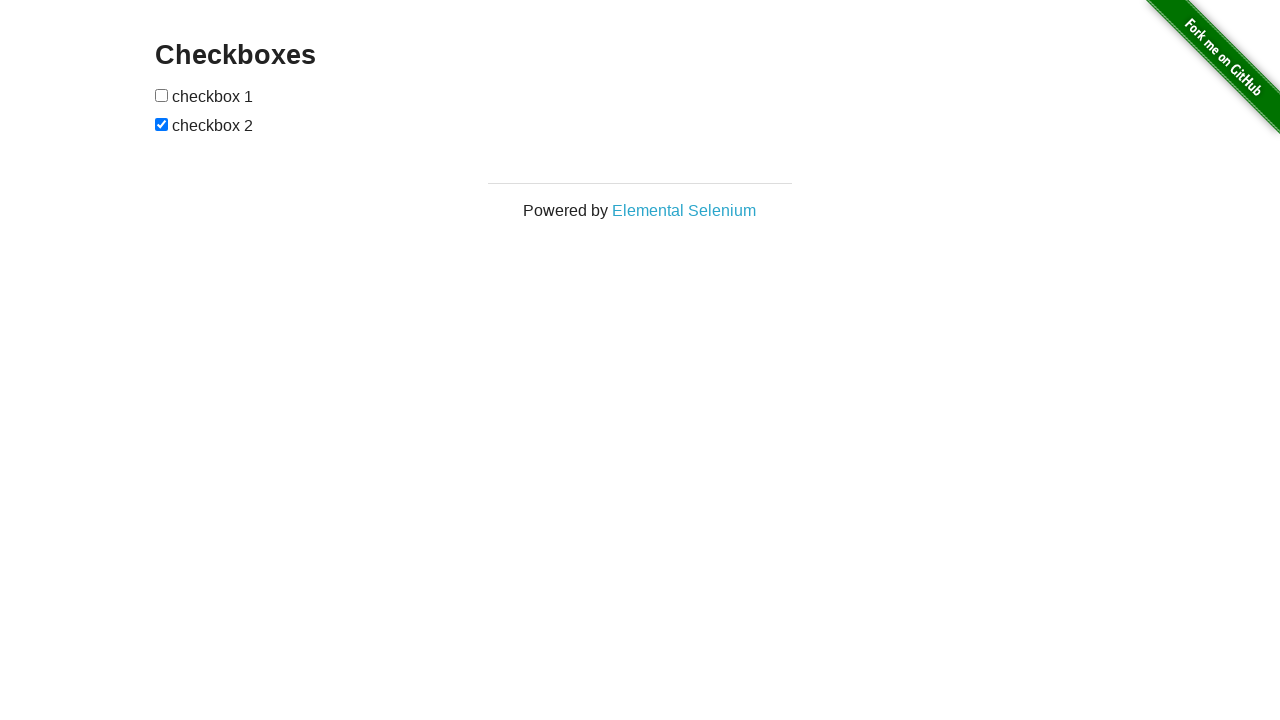

Waited for checkboxes to be present on the page
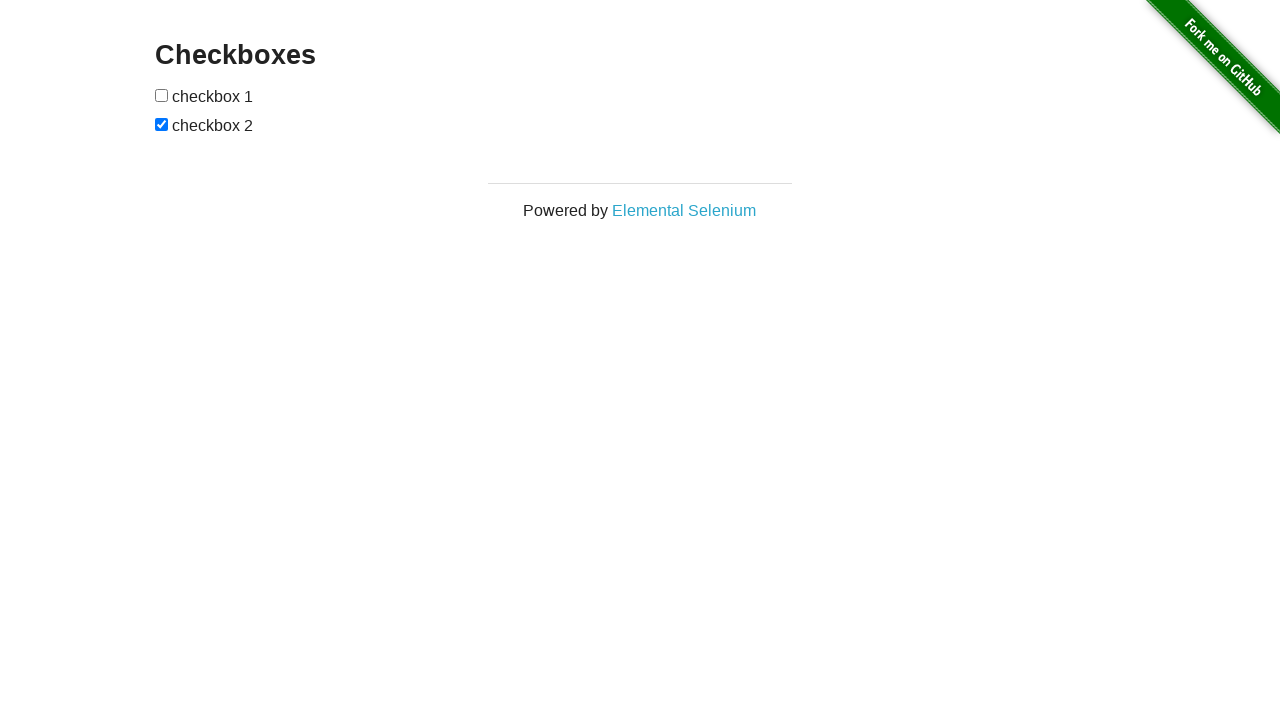

Located all checkbox elements on the page
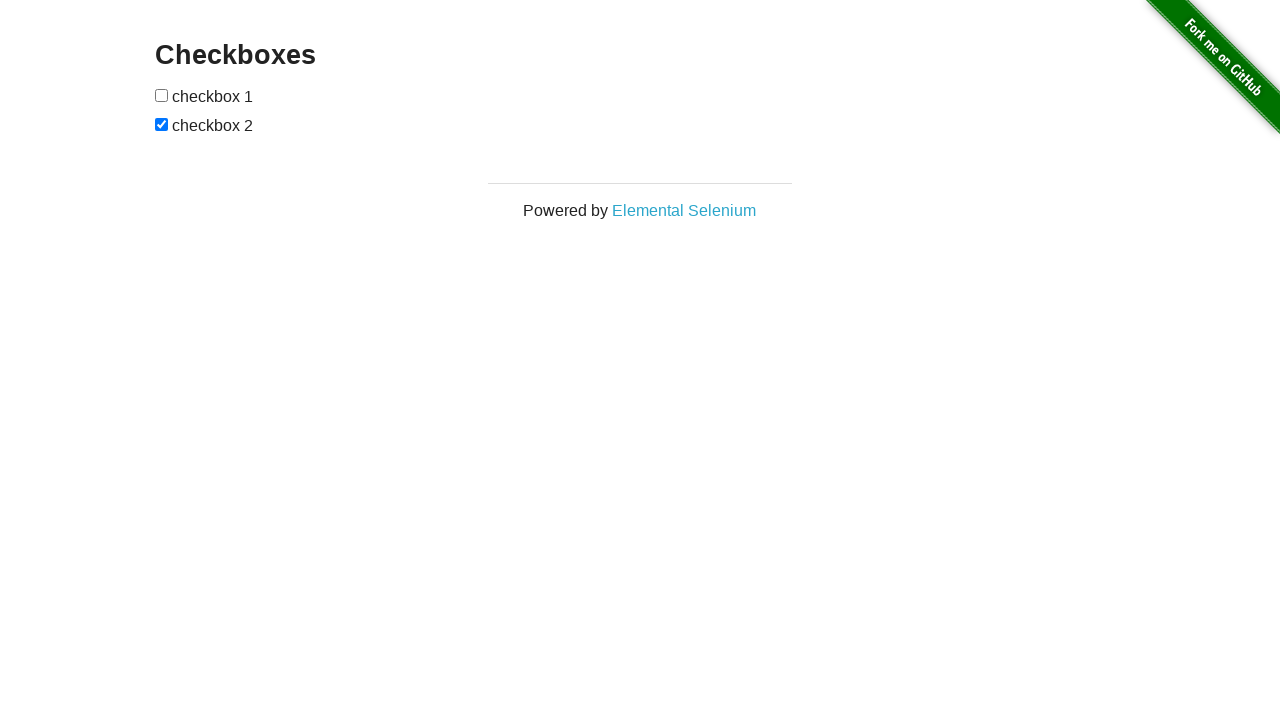

Verified that the first checkbox is initially unchecked
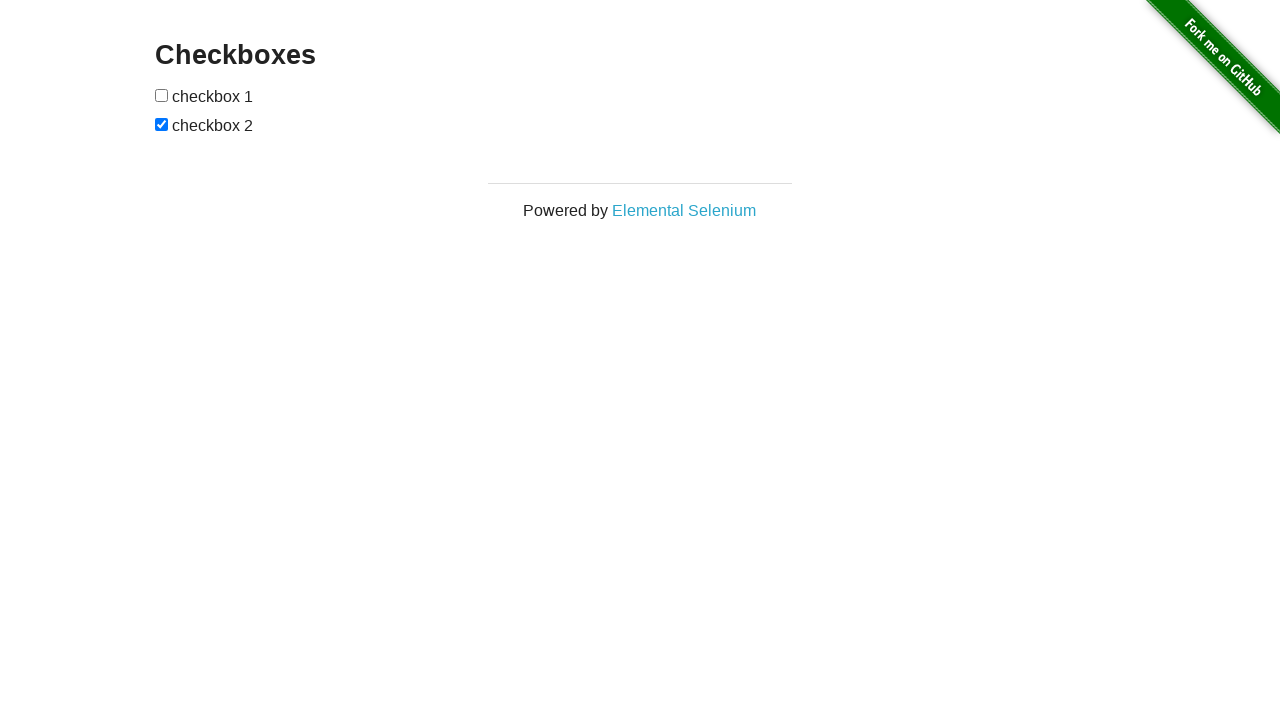

Clicked the first checkbox to check it at (162, 95) on input[type='checkbox'] >> nth=0
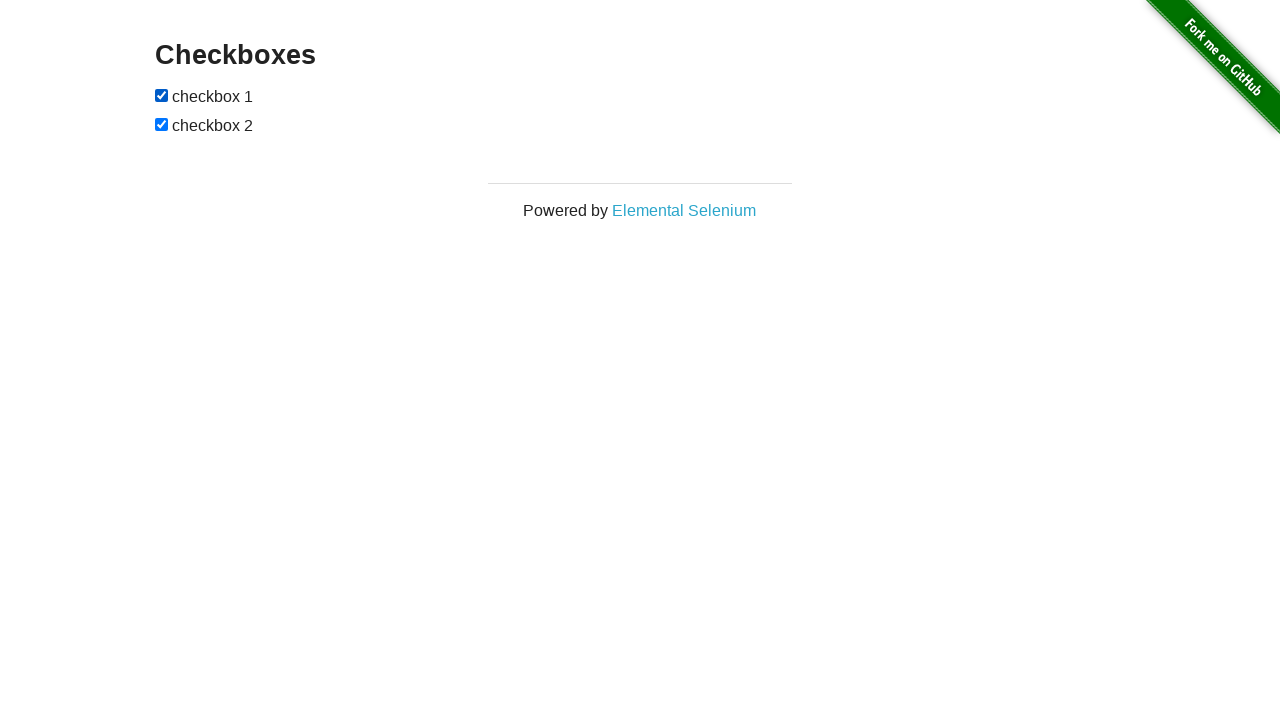

Verified that the first checkbox is now checked
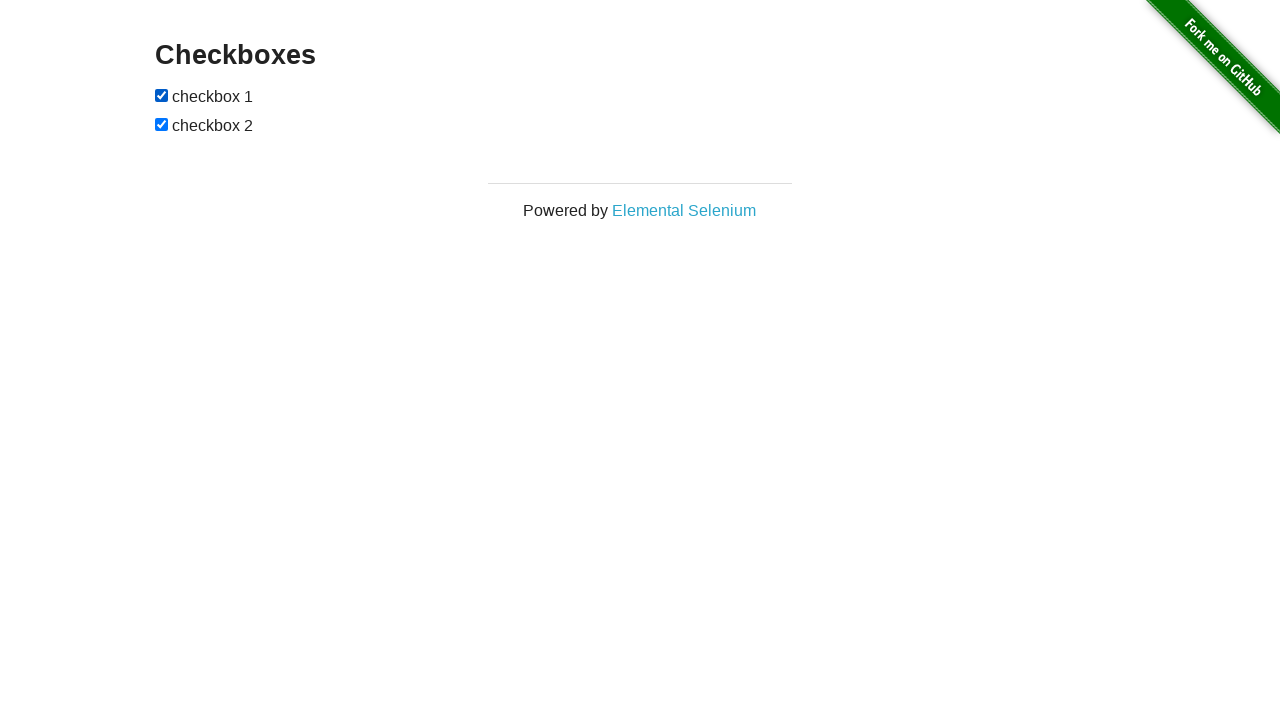

Verified that the second checkbox is initially checked
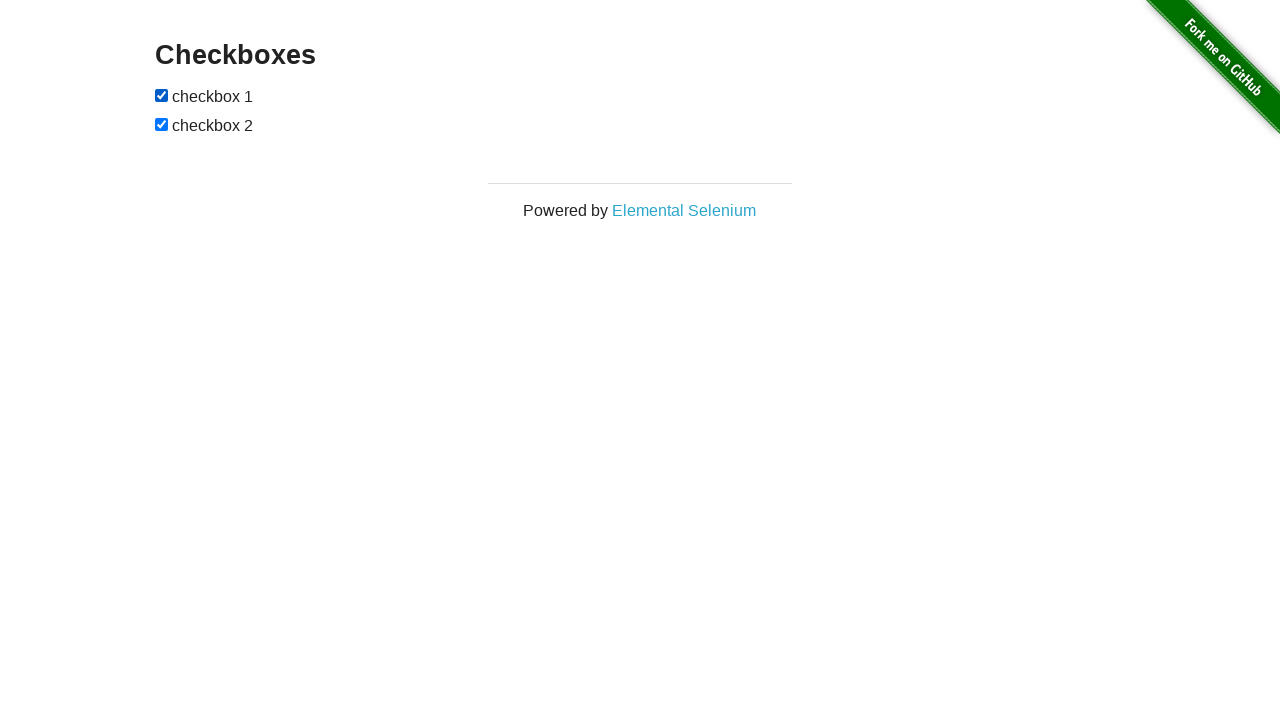

Clicked the second checkbox to uncheck it at (162, 124) on input[type='checkbox'] >> nth=1
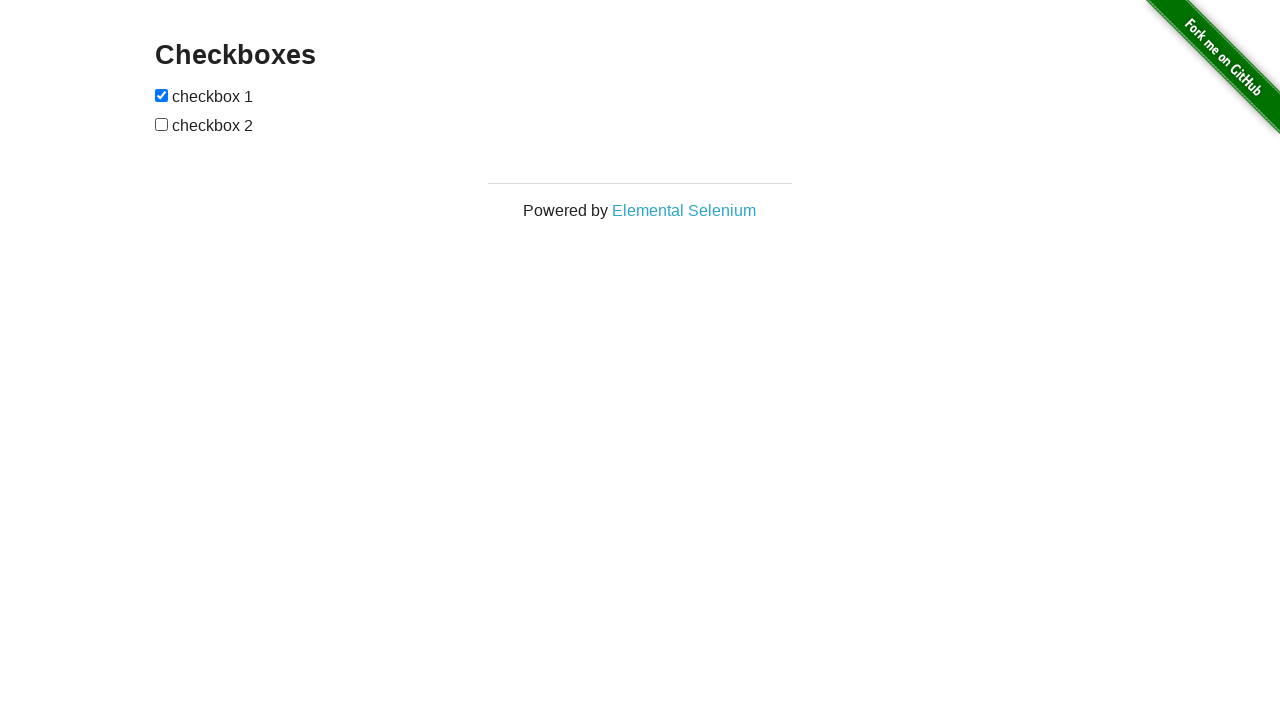

Verified that the second checkbox is now unchecked
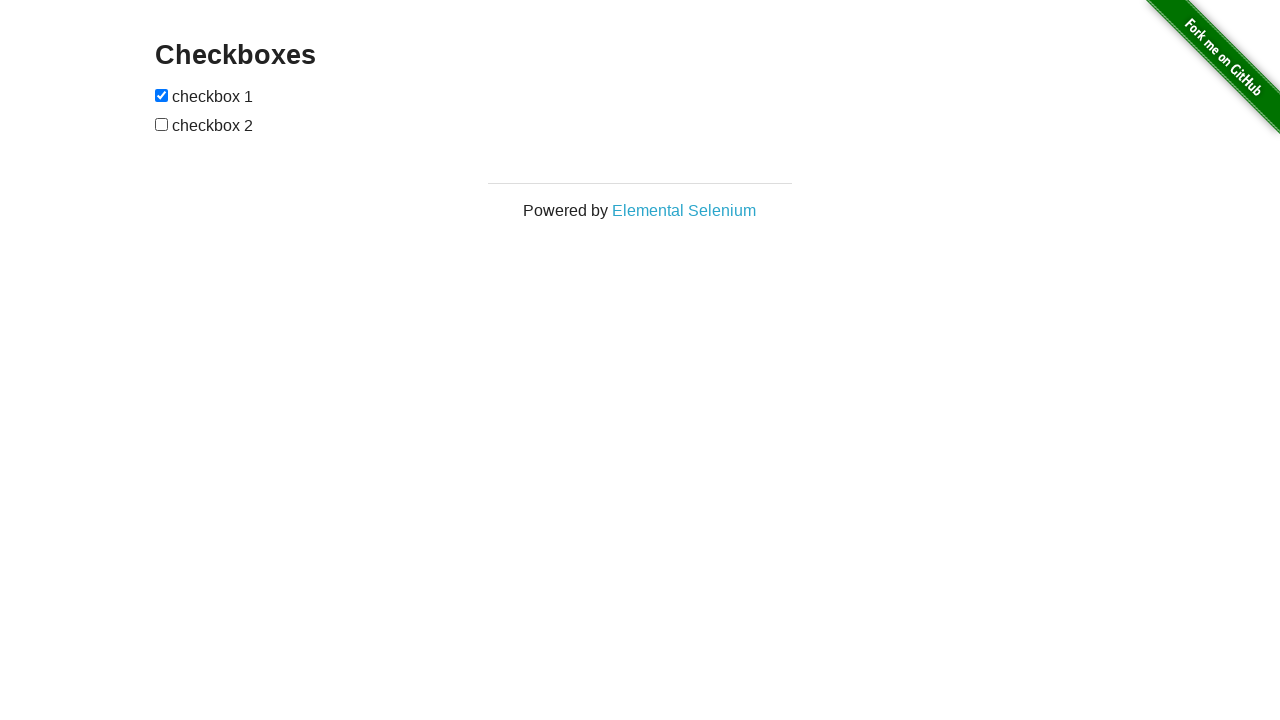

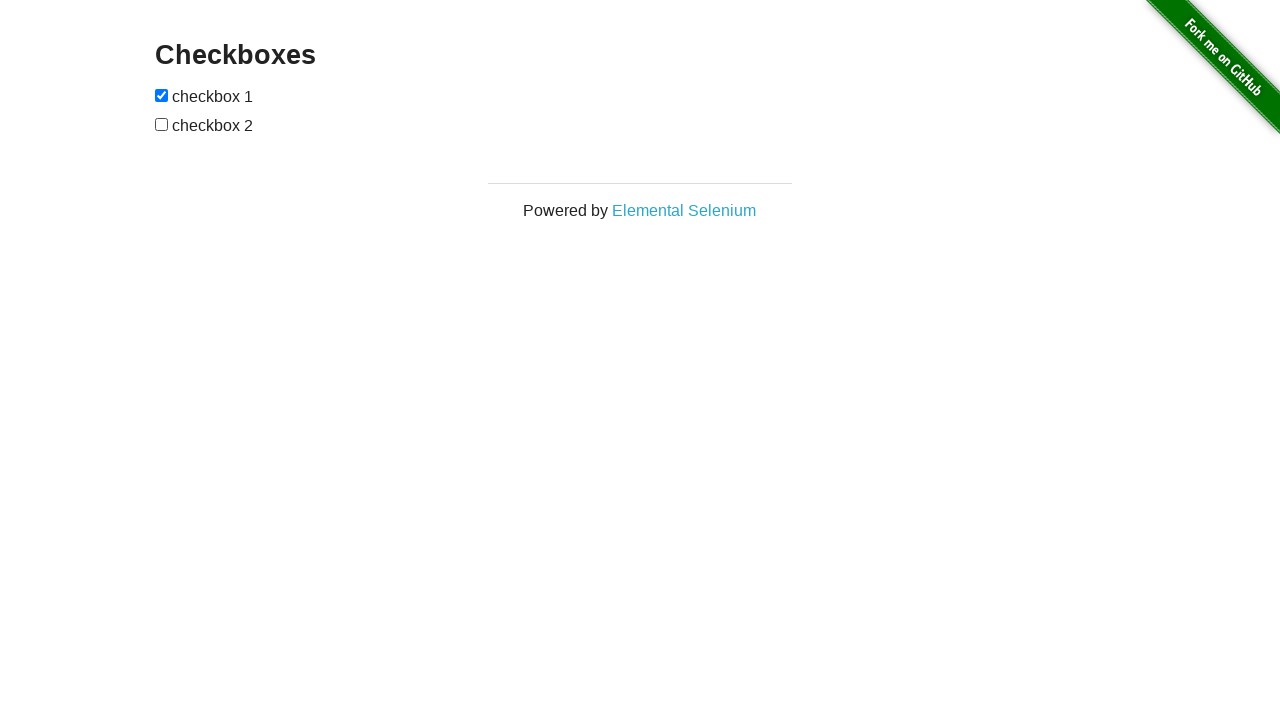